Tests a combo tree dropdown by clicking on the input box to open the dropdown and iterating through the available options

Starting URL: https://www.jqueryscript.net/demo/Drop-Down-Combo-Tree/

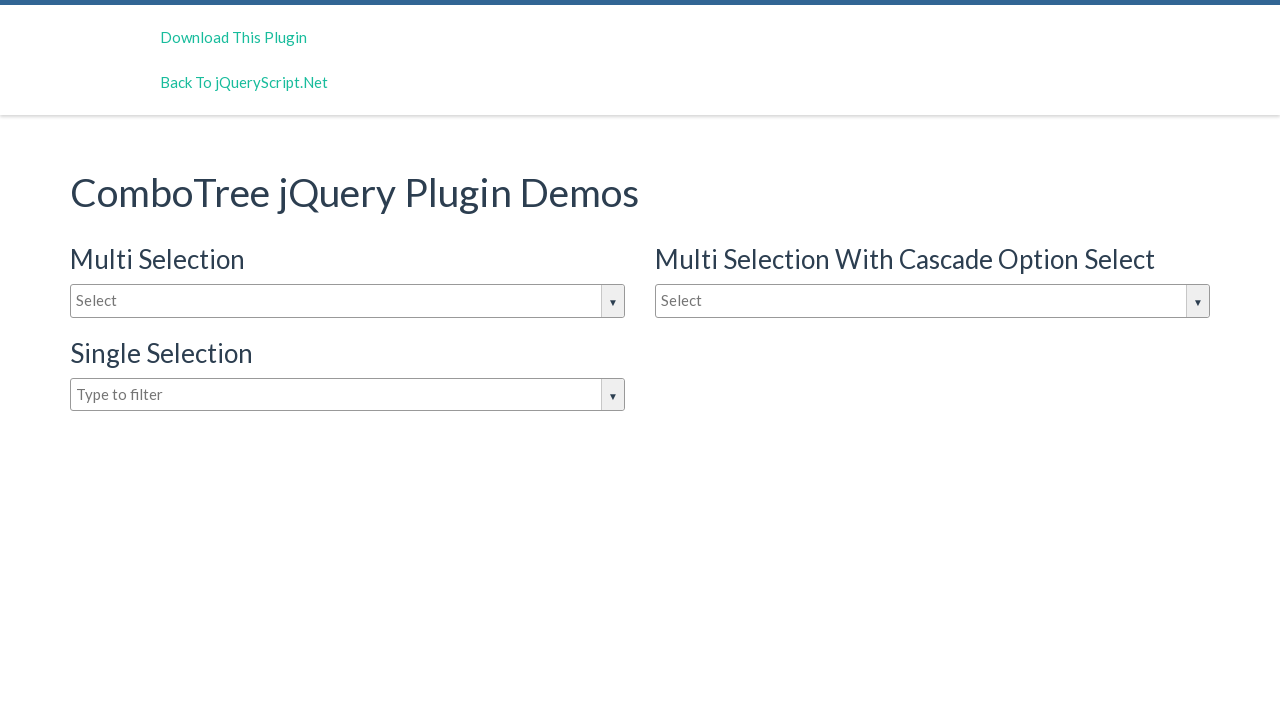

Clicked on input box to open combo tree dropdown at (348, 301) on #justAnInputBox
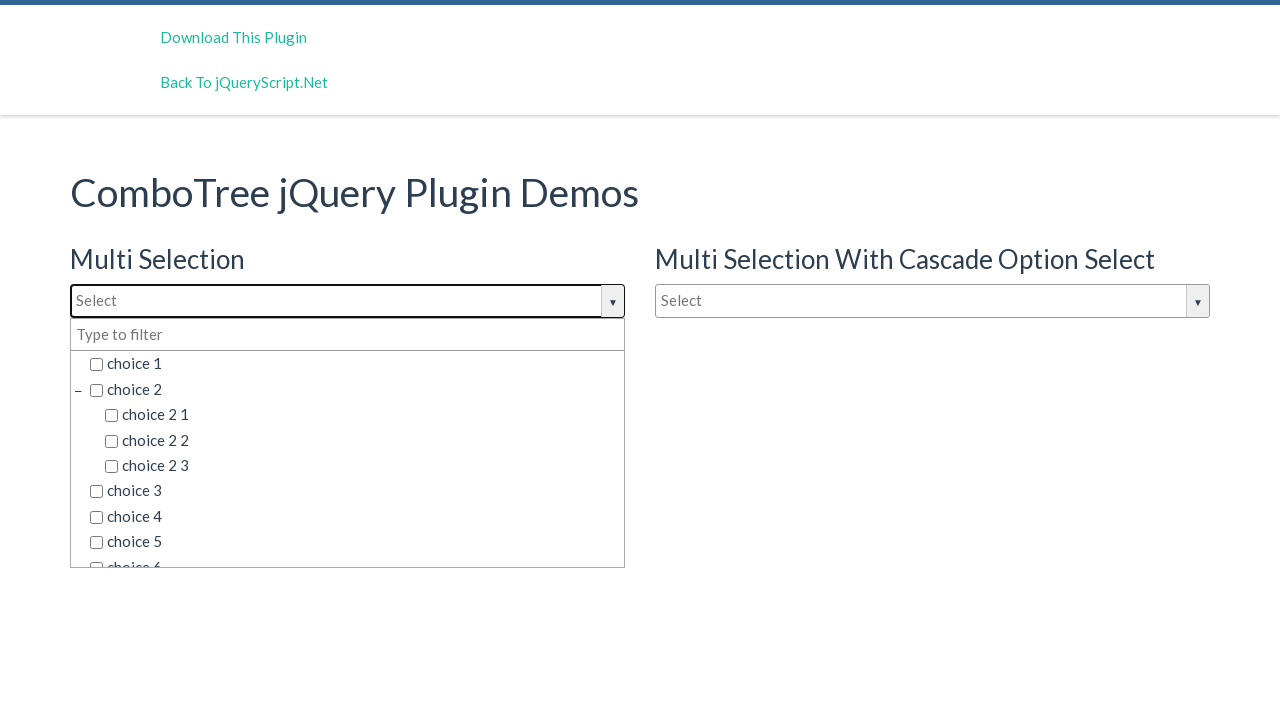

Dropdown options became visible
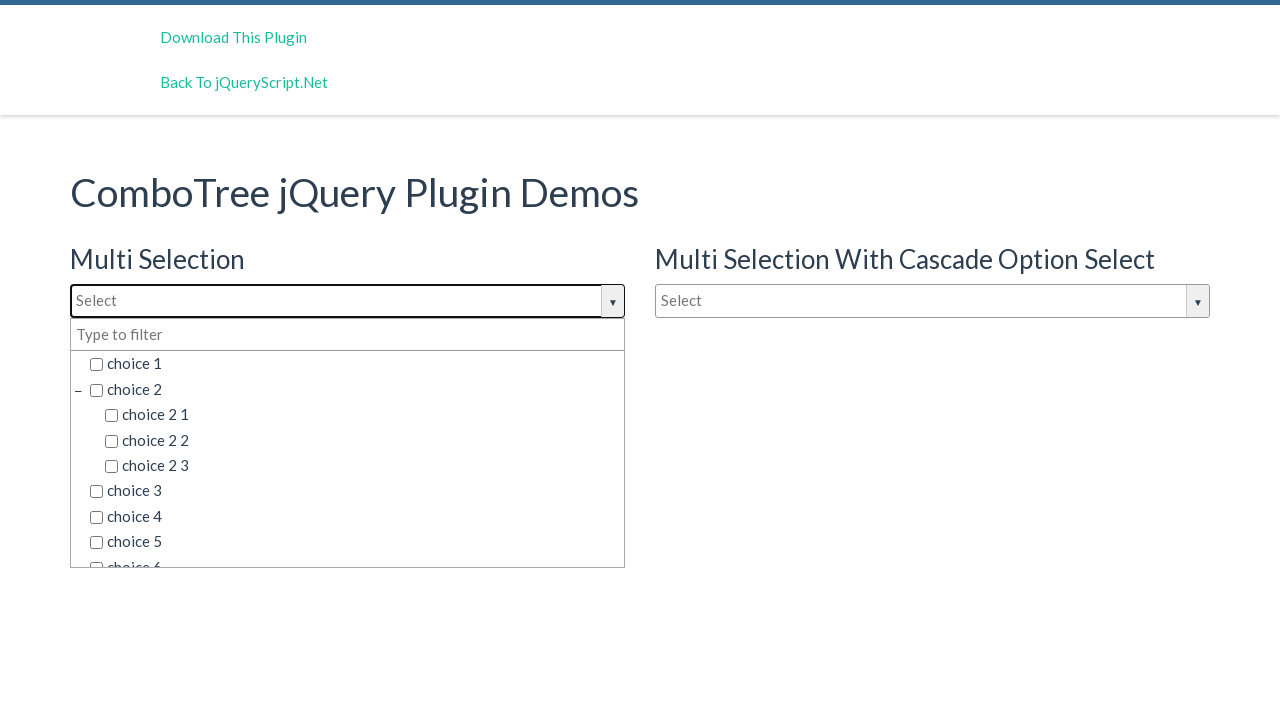

Retrieved all available dropdown options
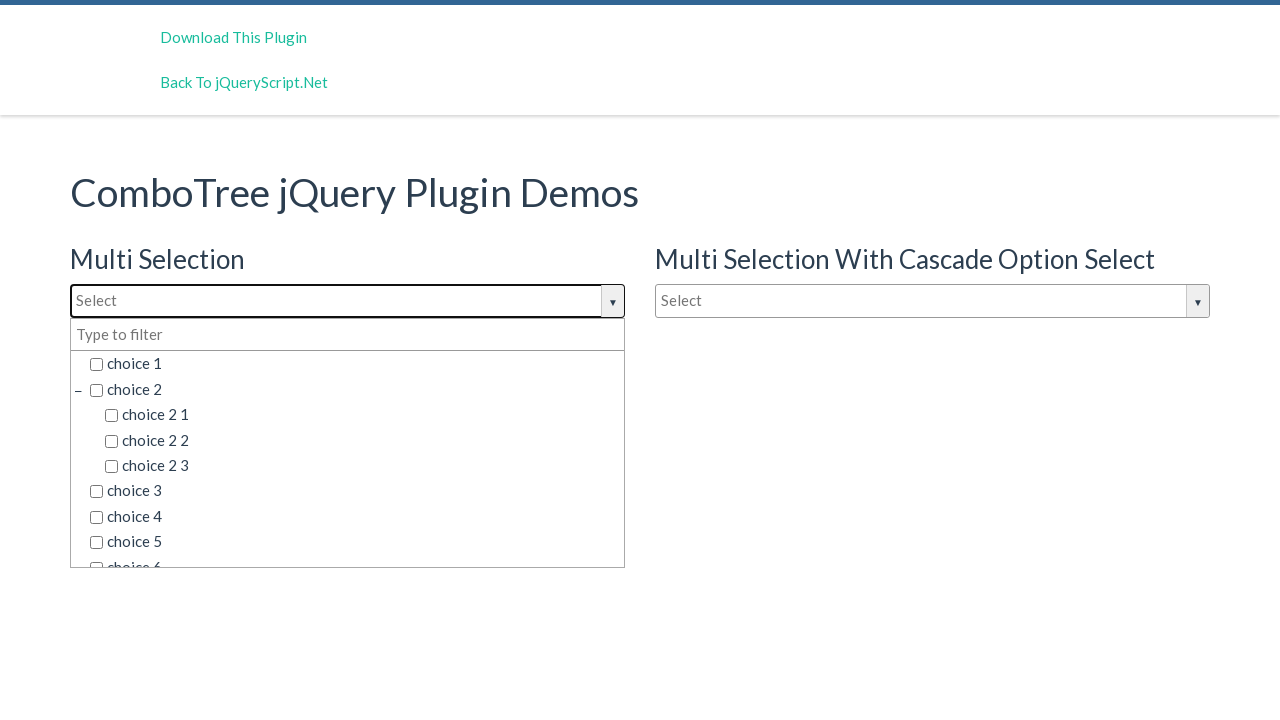

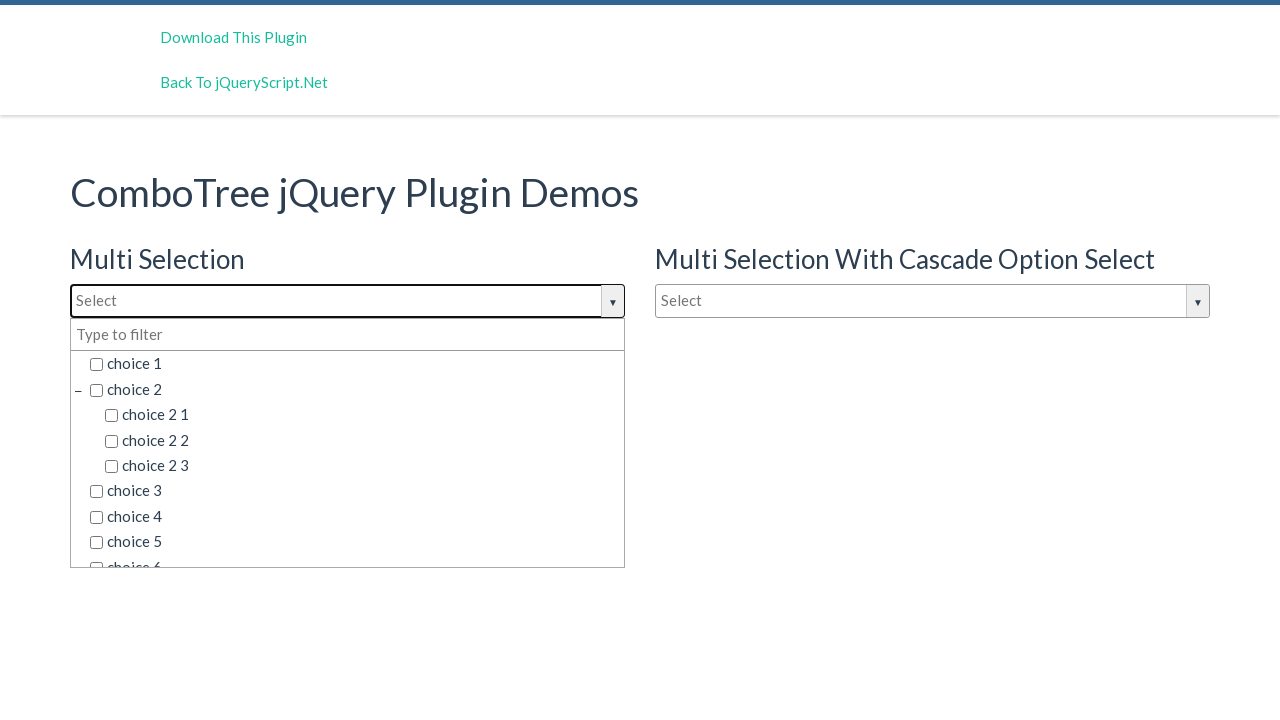